Tests iframe handling on jQueryUI website by clicking on Checkboxradio demo, switching to the demo iframe, selecting a radio button, then switching back to main content and clicking the logo

Starting URL: https://jqueryui.com/

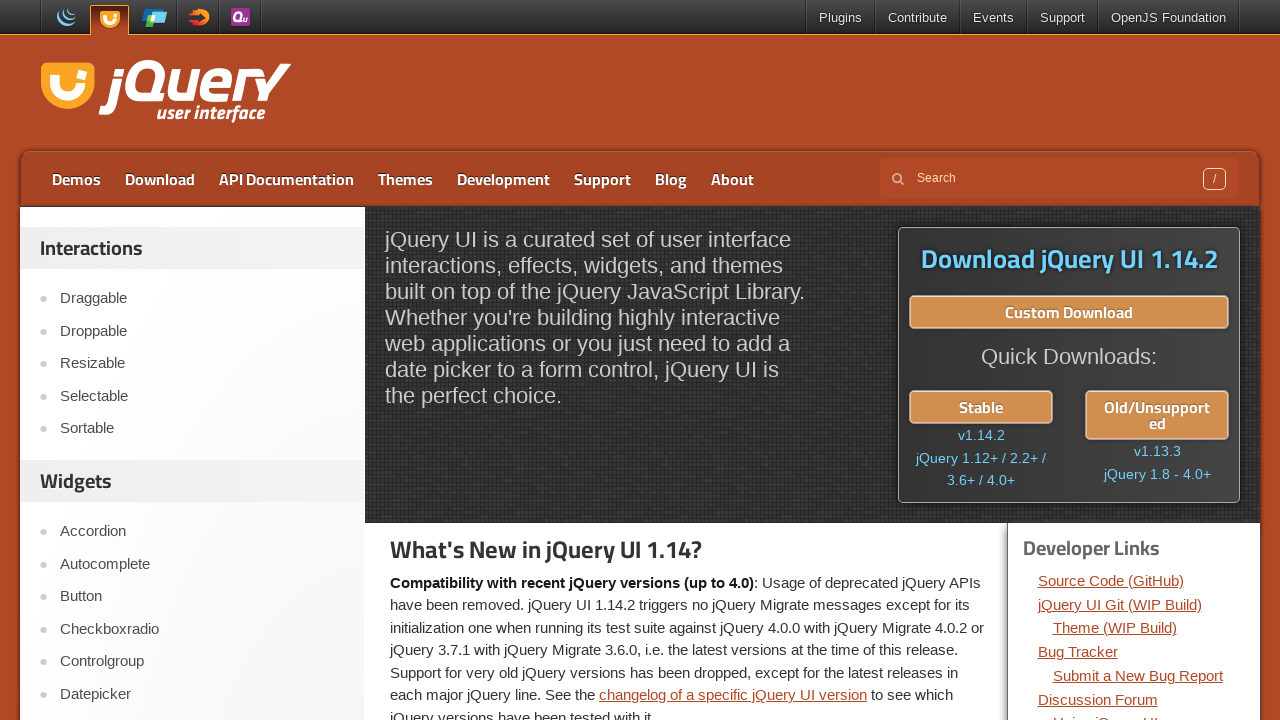

Clicked on Checkboxradio demo link at (202, 629) on xpath=//a[text()='Checkboxradio']
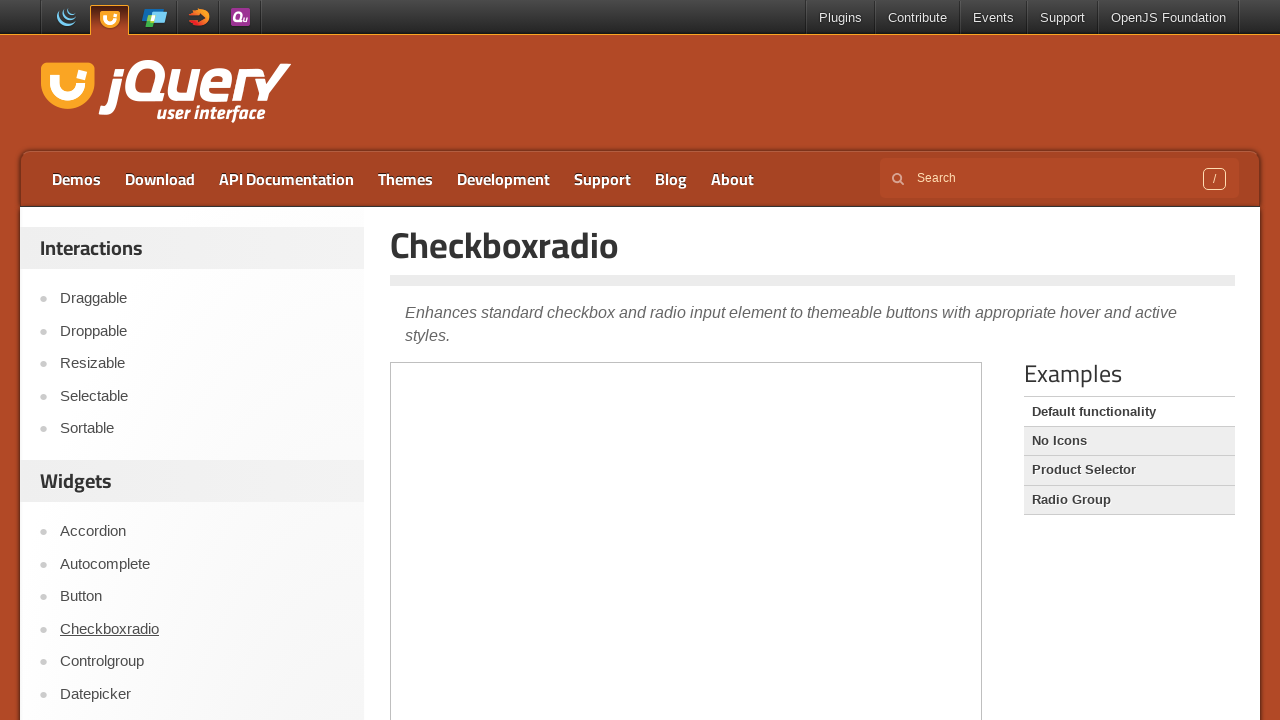

Demo frame loaded
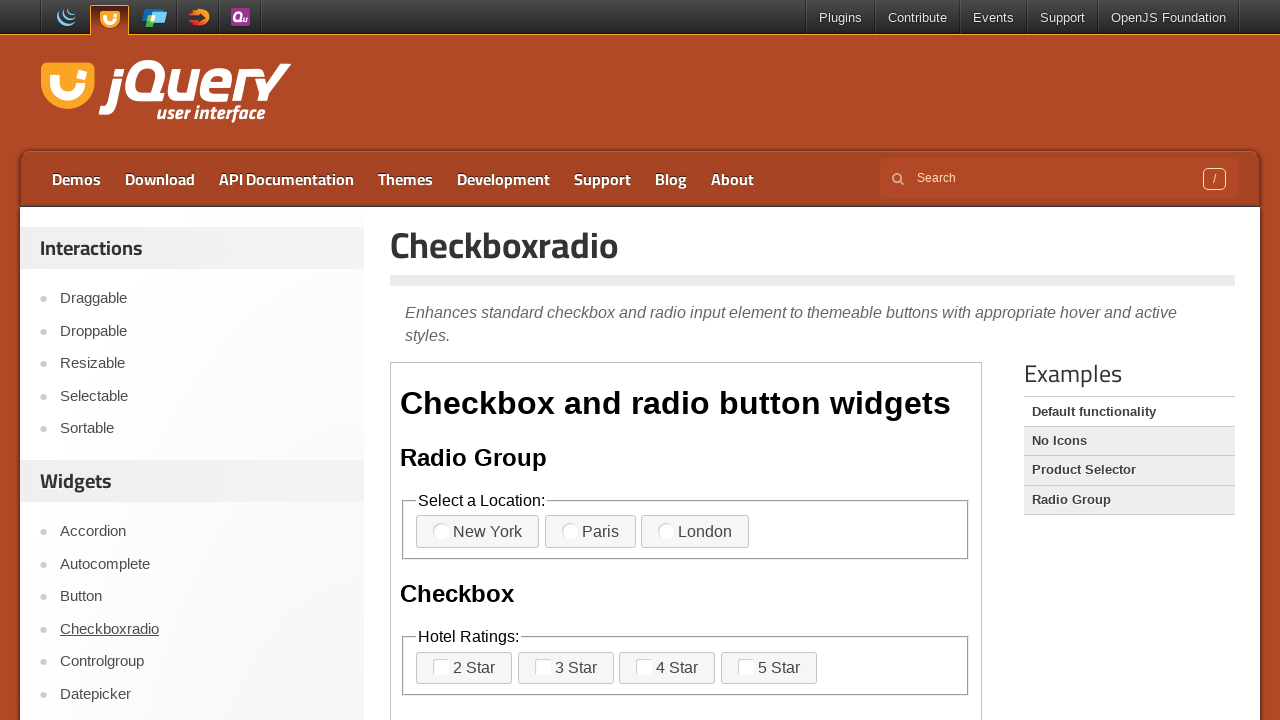

Located demo iframe
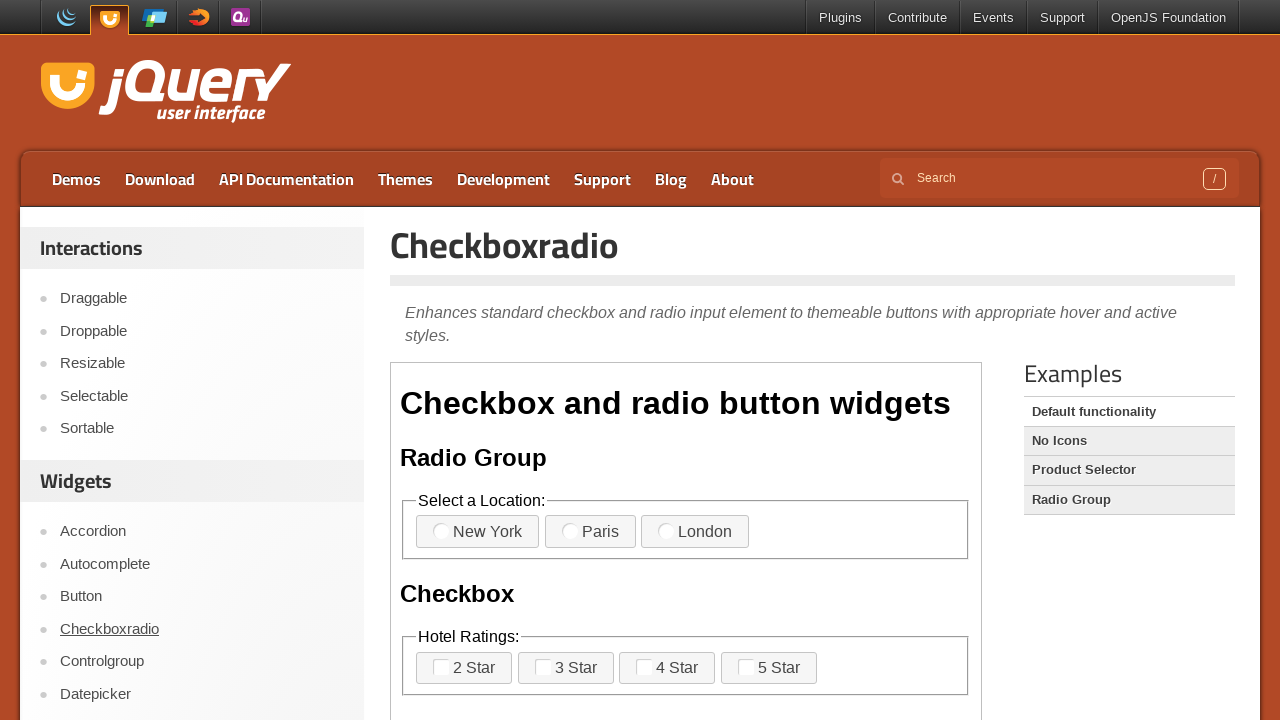

Selected first radio button in demo iframe at (478, 532) on iframe.demo-frame >> internal:control=enter-frame >> xpath=//label[@for='radio-1
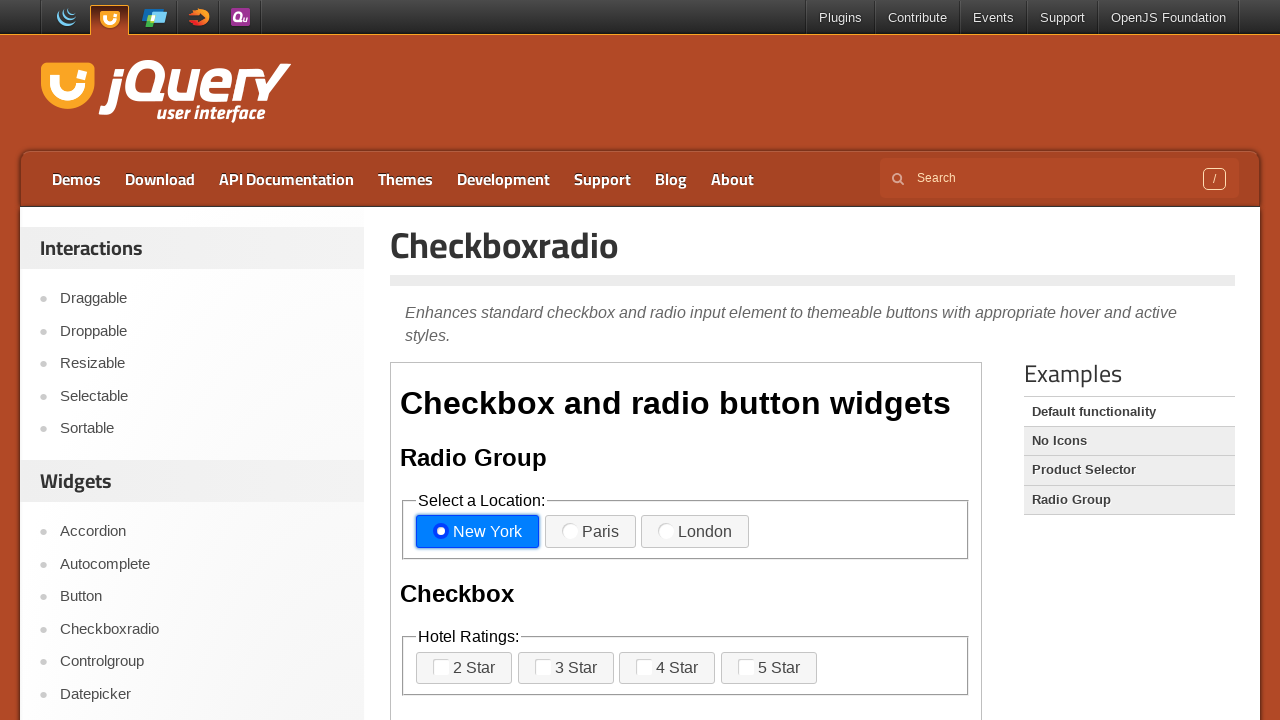

Clicked logo to return to main content at (162, 93) on .logo
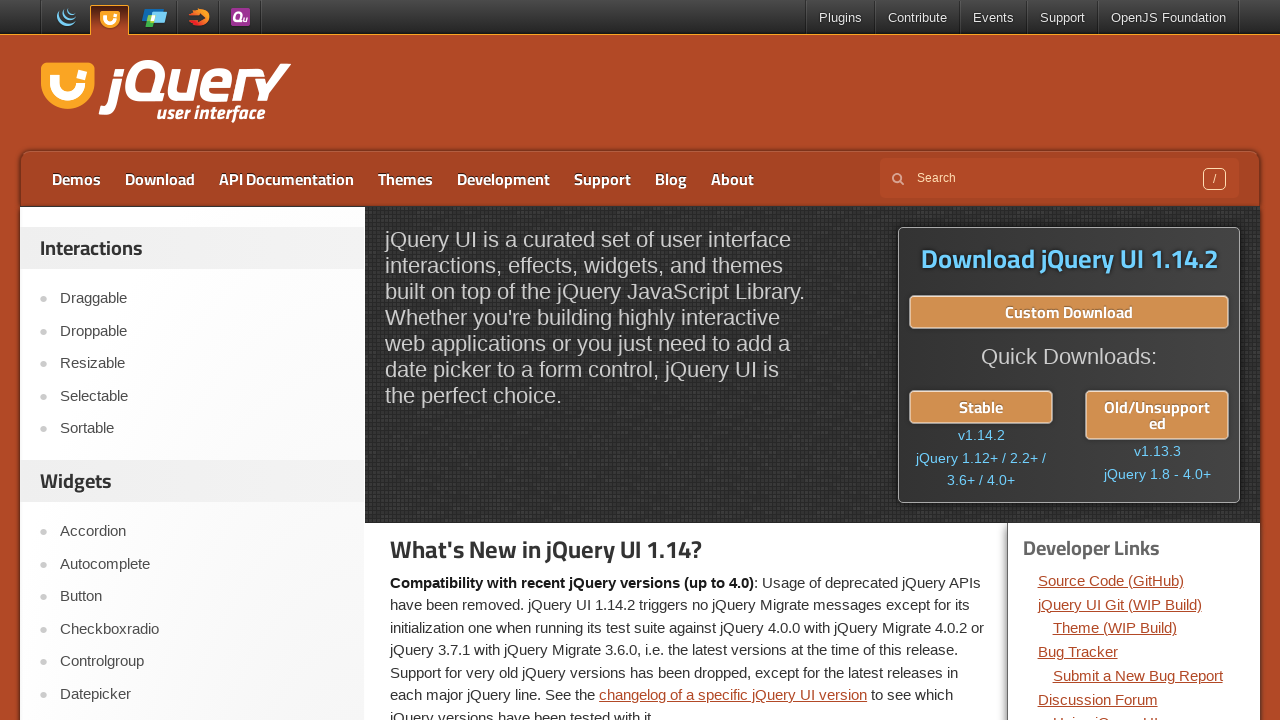

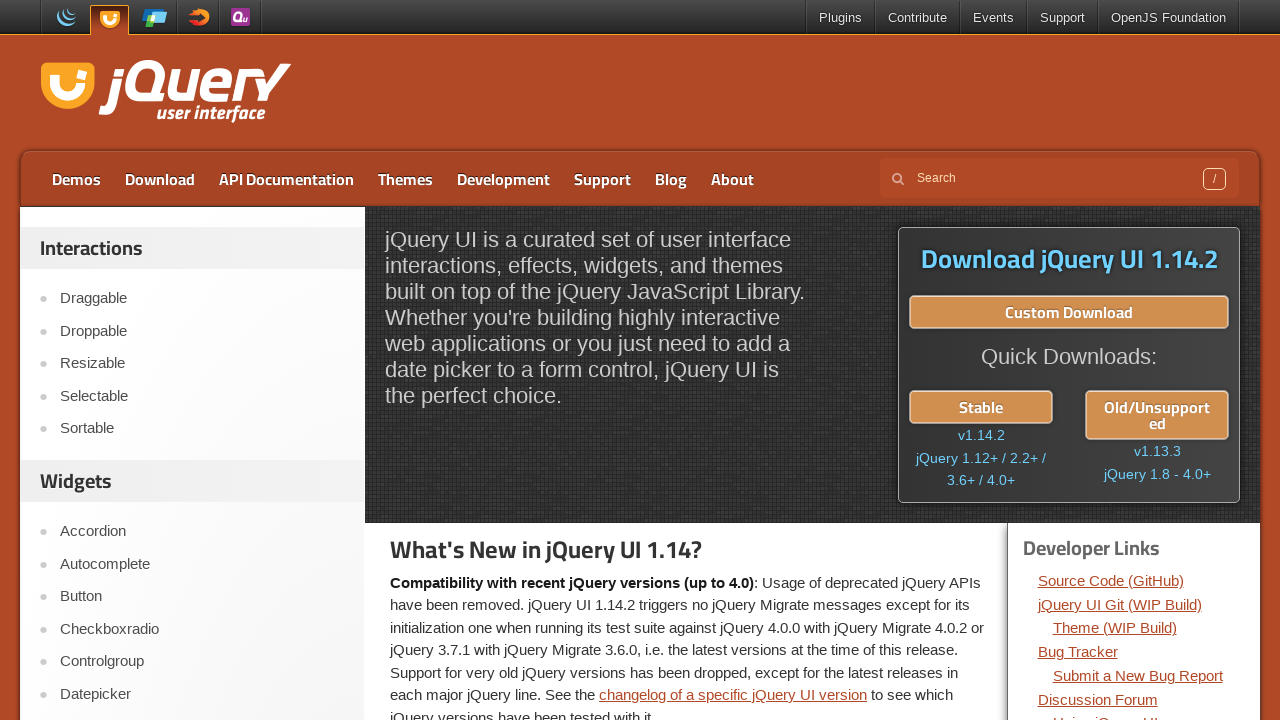